Tests clearing the complete state of all items by checking and then unchecking the toggle all checkbox

Starting URL: https://demo.playwright.dev/todomvc

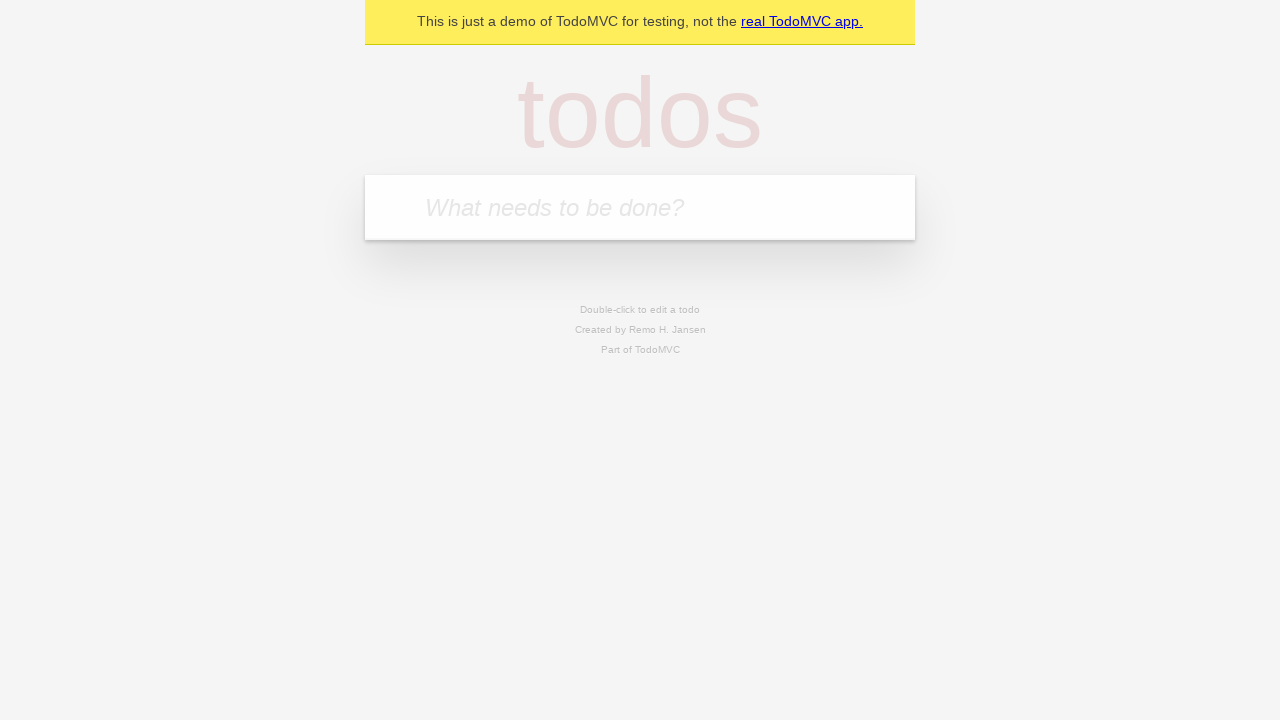

Filled input field with first todo item 'buy some cheese' on internal:attr=[placeholder="What needs to be done?"i]
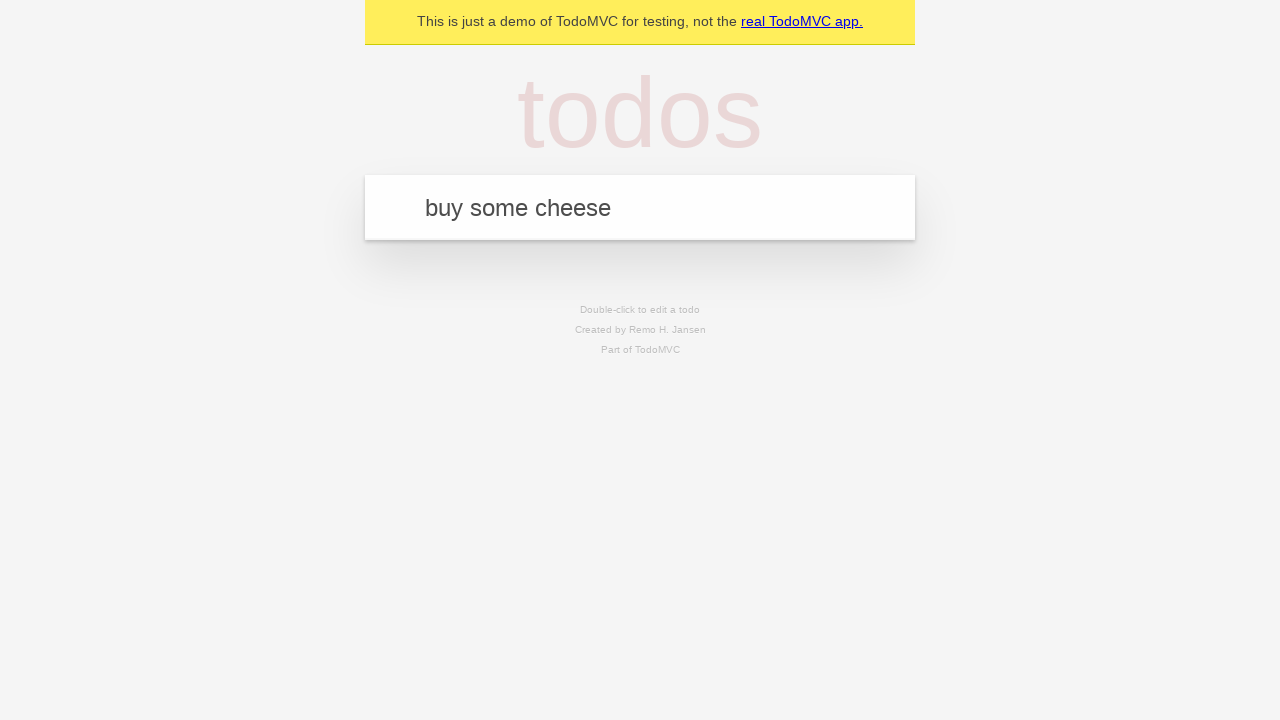

Pressed Enter to add first todo item on internal:attr=[placeholder="What needs to be done?"i]
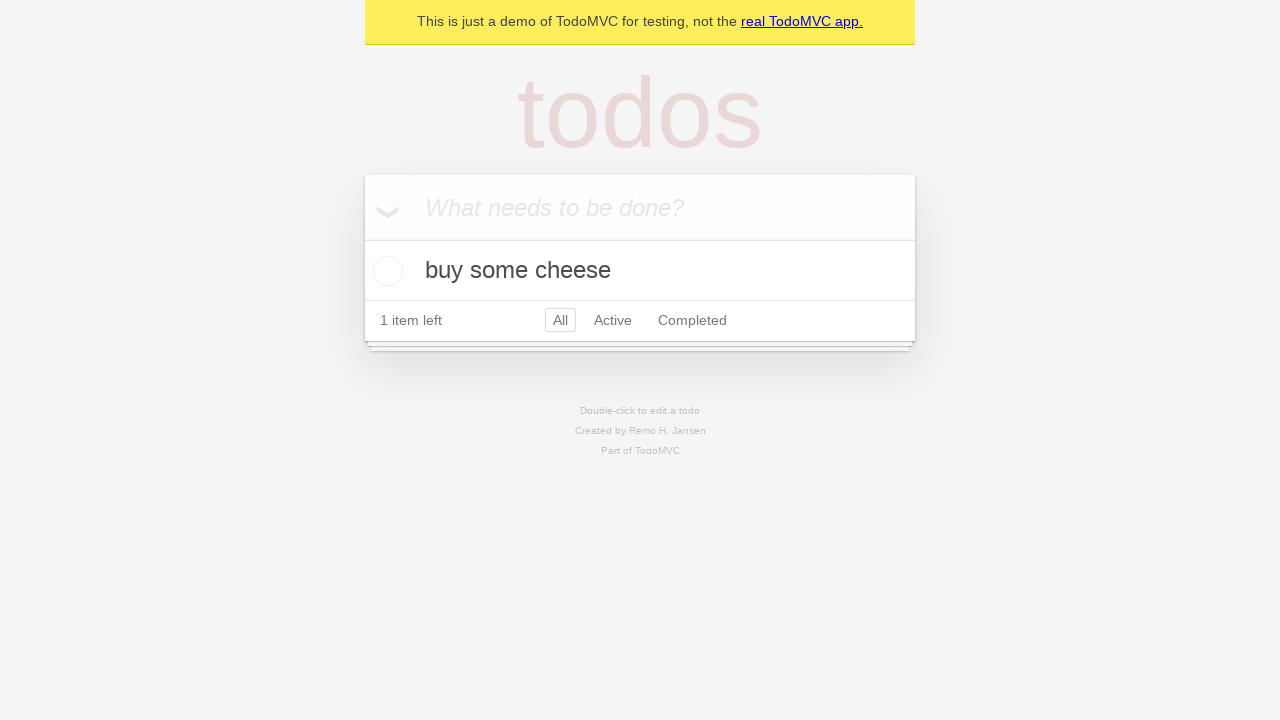

Filled input field with second todo item 'feed the cat' on internal:attr=[placeholder="What needs to be done?"i]
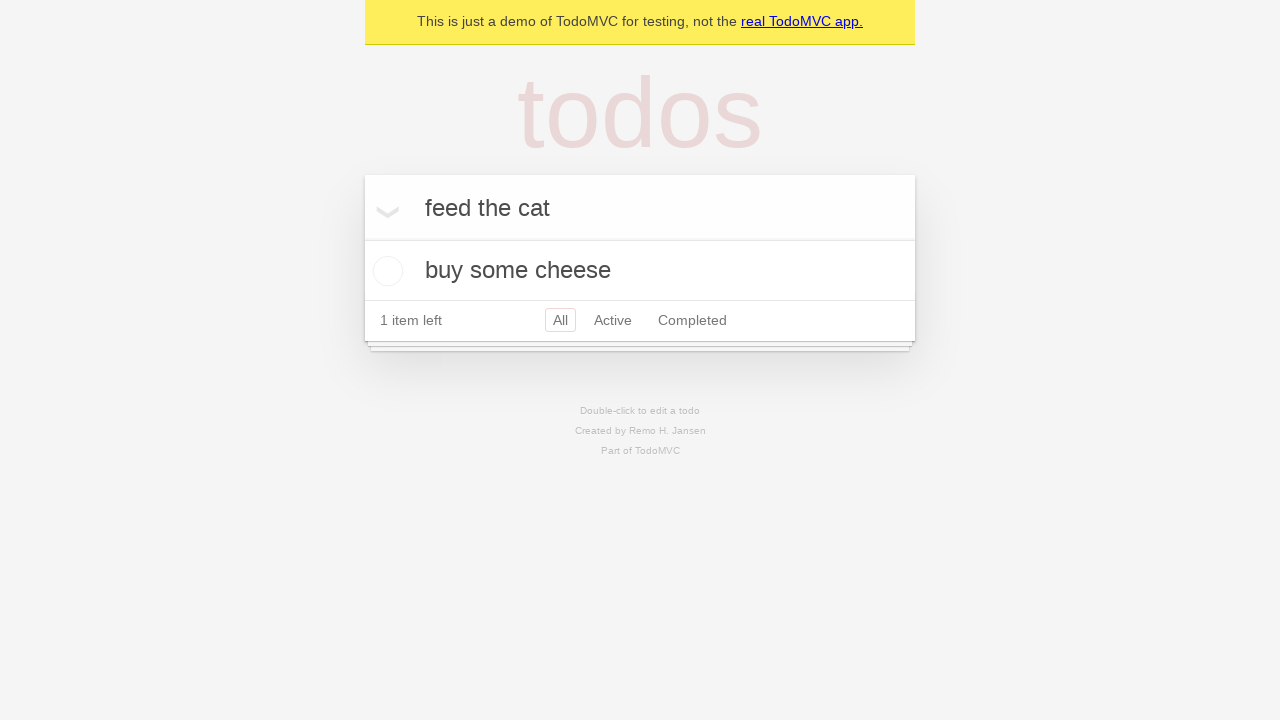

Pressed Enter to add second todo item on internal:attr=[placeholder="What needs to be done?"i]
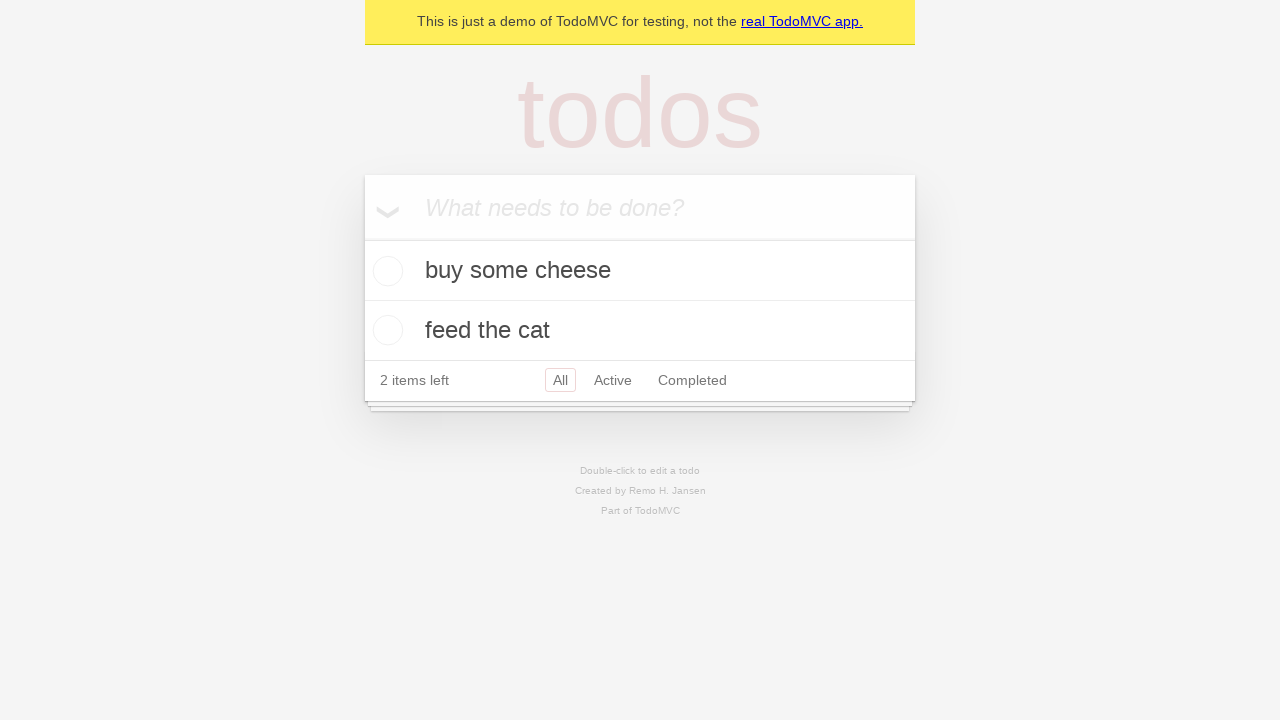

Filled input field with third todo item 'book a doctors appointment' on internal:attr=[placeholder="What needs to be done?"i]
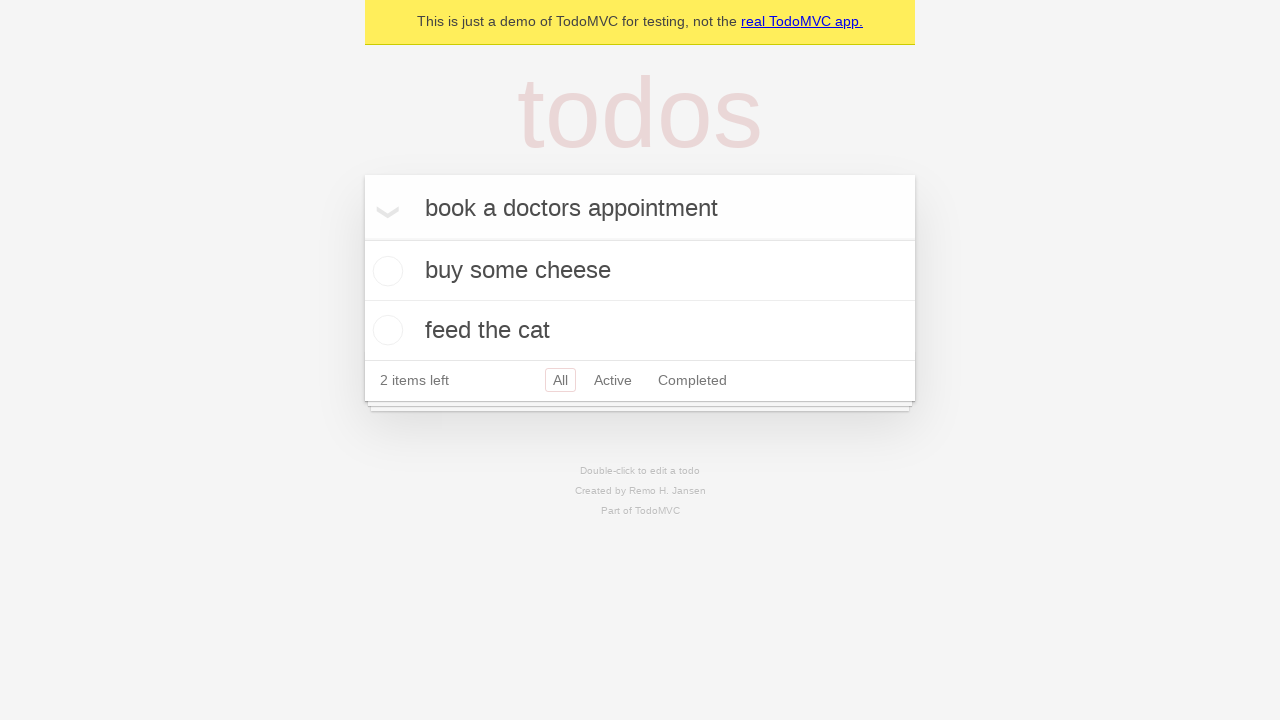

Pressed Enter to add third todo item on internal:attr=[placeholder="What needs to be done?"i]
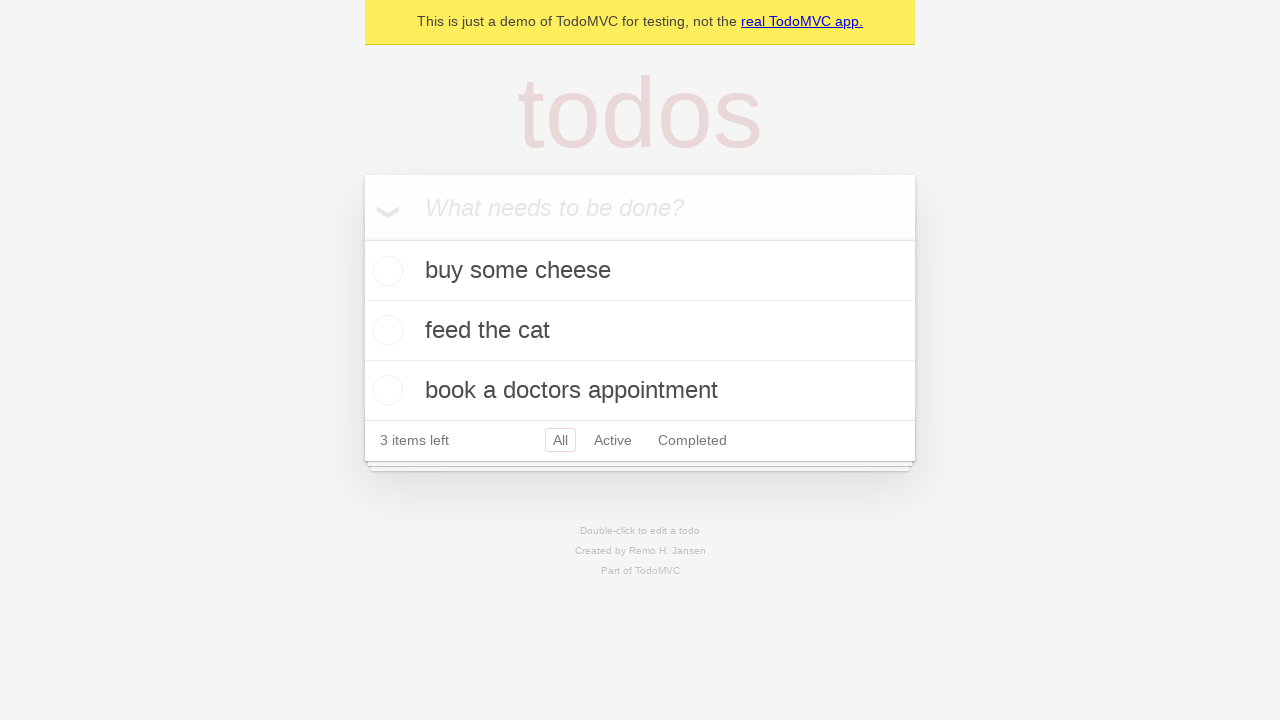

Checked 'Mark all as complete' toggle to mark all items as complete at (362, 238) on internal:label="Mark all as complete"i
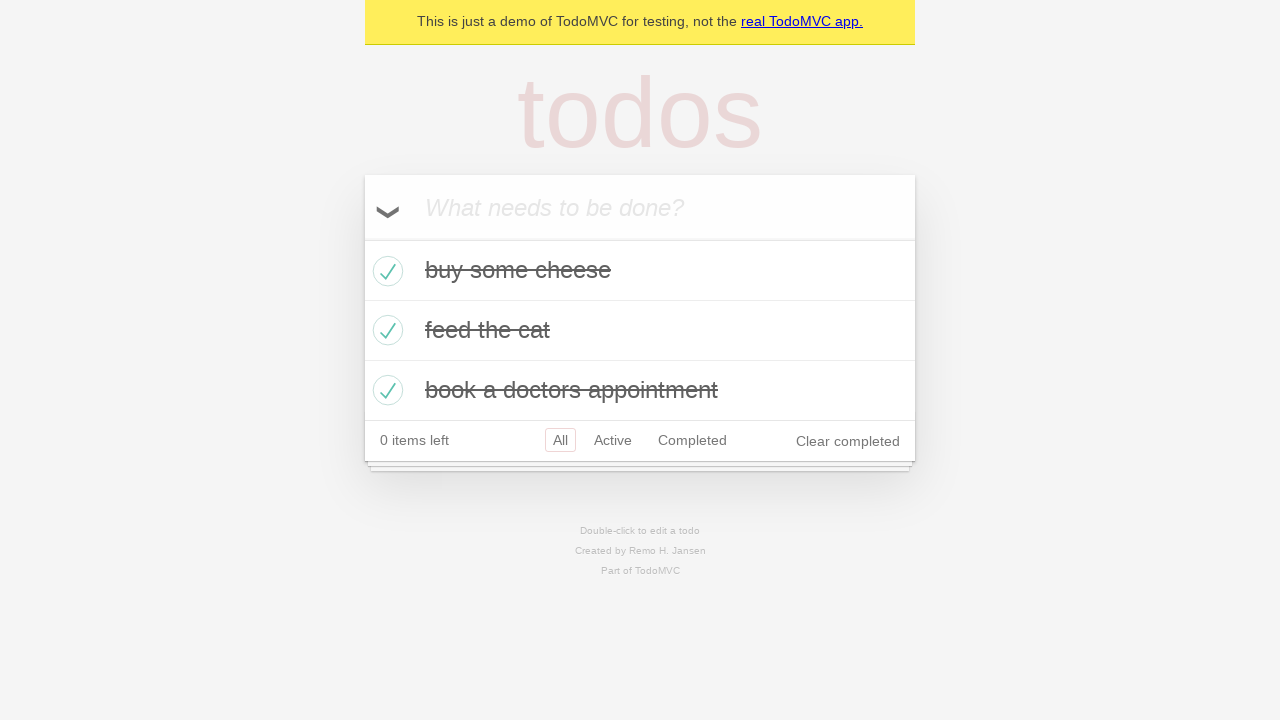

Unchecked 'Mark all as complete' toggle to clear complete state of all items at (362, 238) on internal:label="Mark all as complete"i
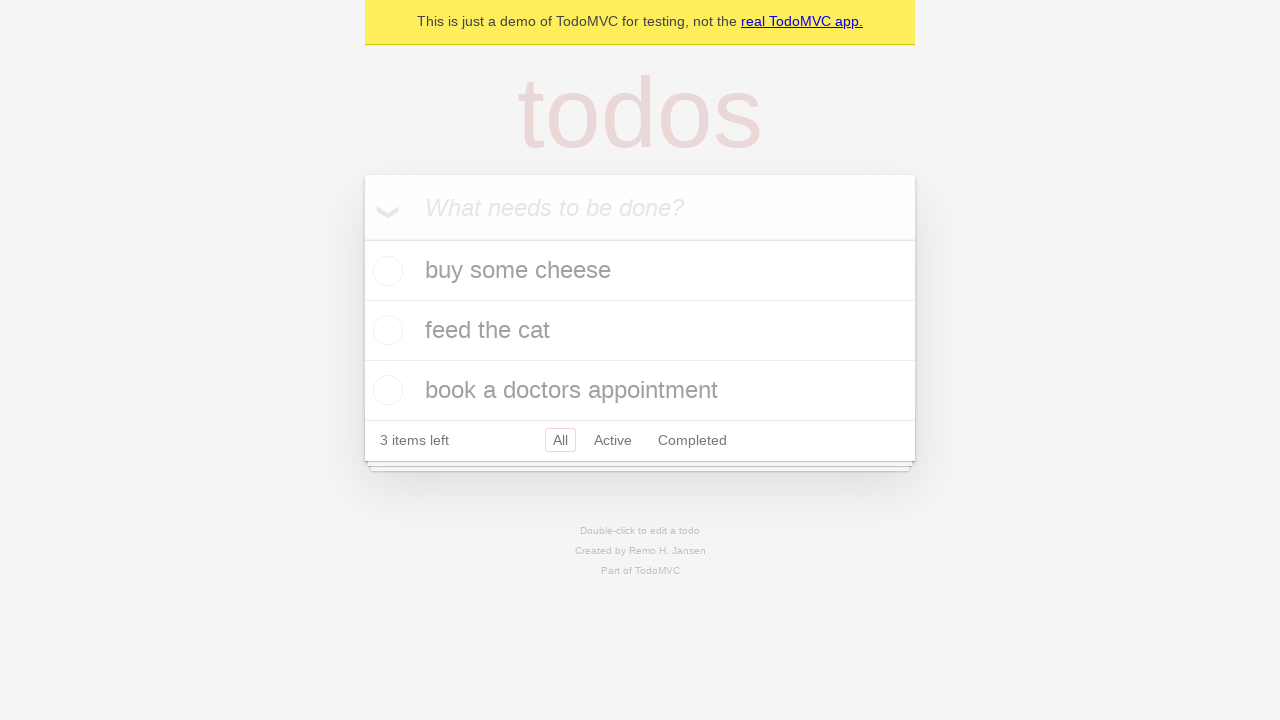

Waited for todo items to be visible in uncompleted state
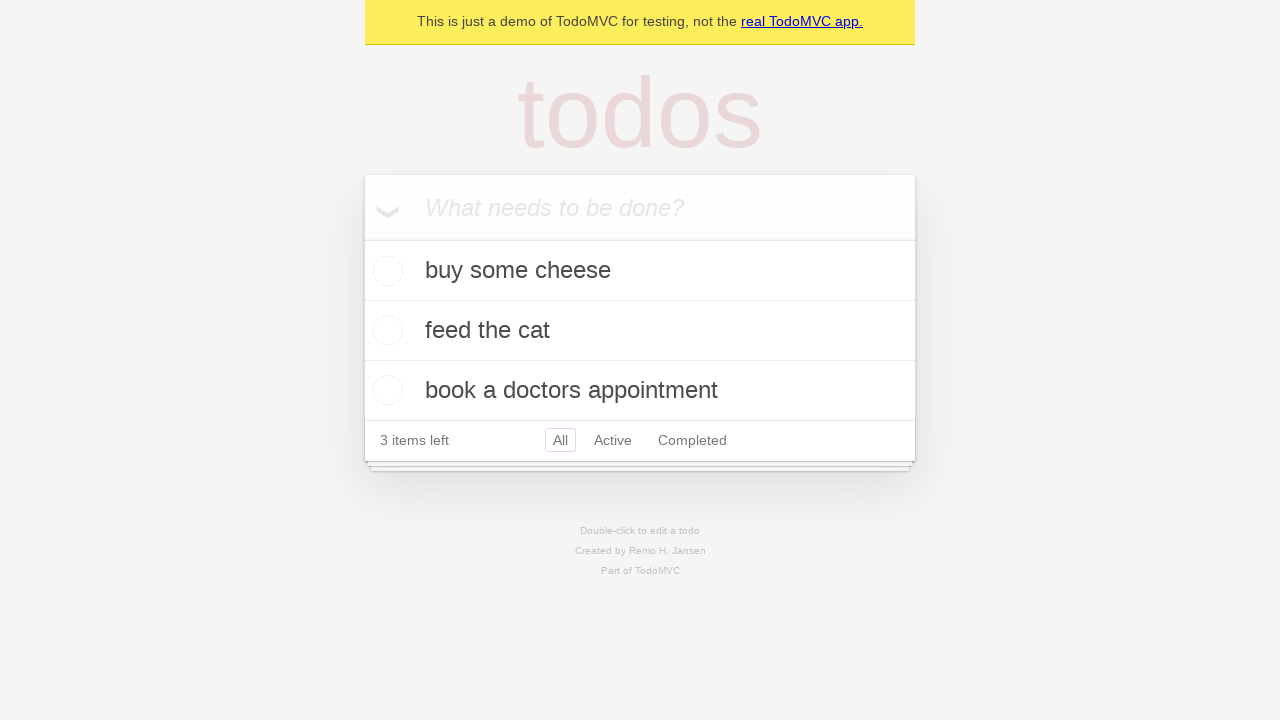

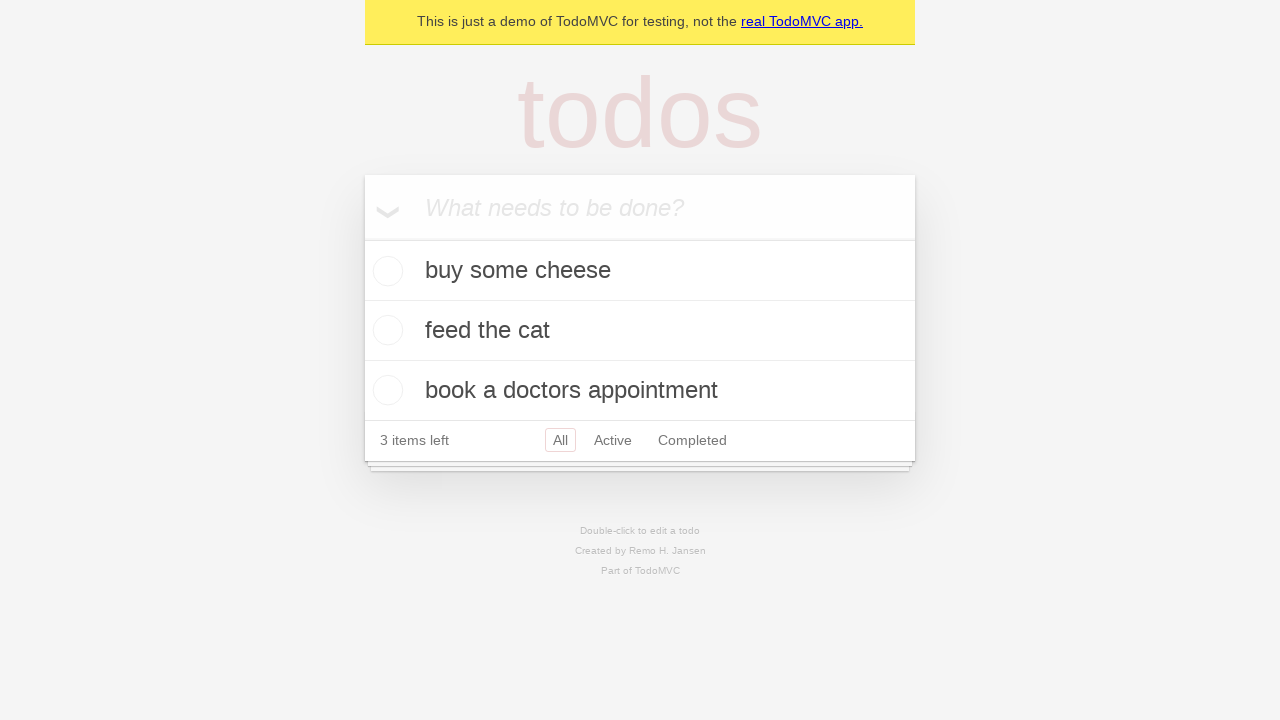